Tests the complete flight booking flow on BlazeDemo by selecting departure and destination cities, choosing a flight, and filling out the purchase form with passenger and payment details.

Starting URL: https://blazedemo.com/

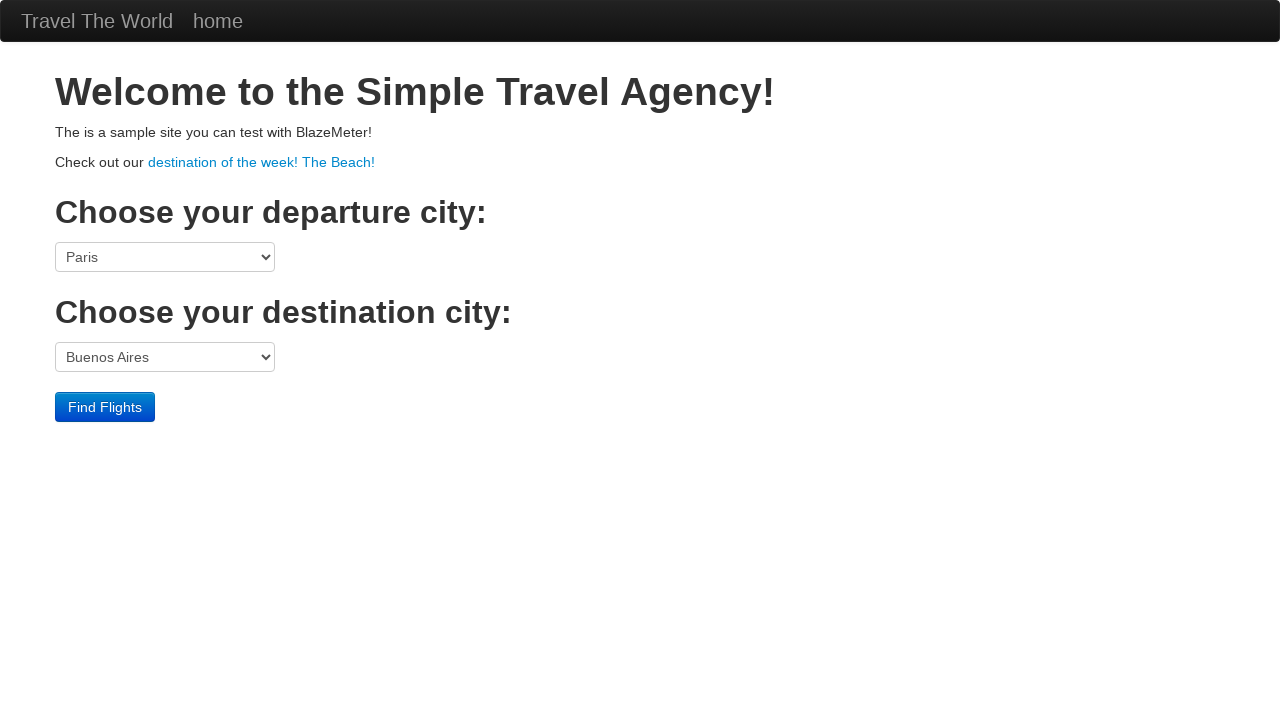

Clicked departure port dropdown at (165, 257) on select[name='fromPort']
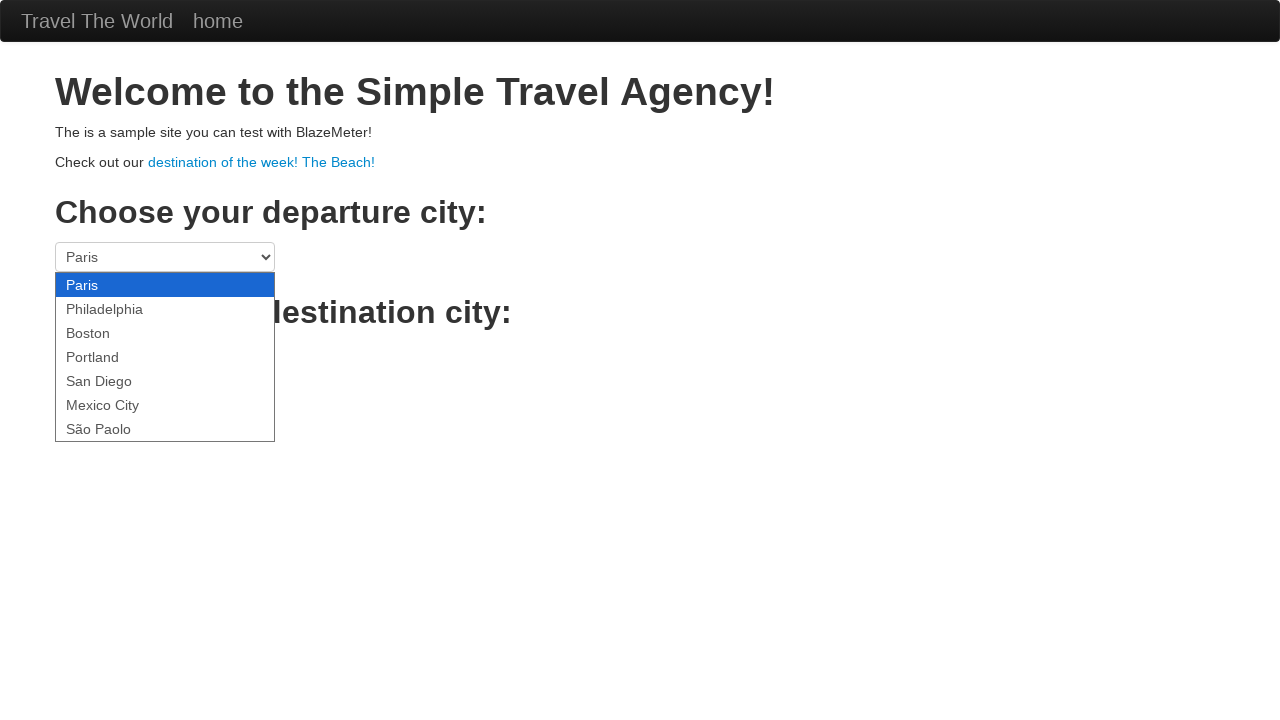

Selected Boston as departure city on select[name='fromPort']
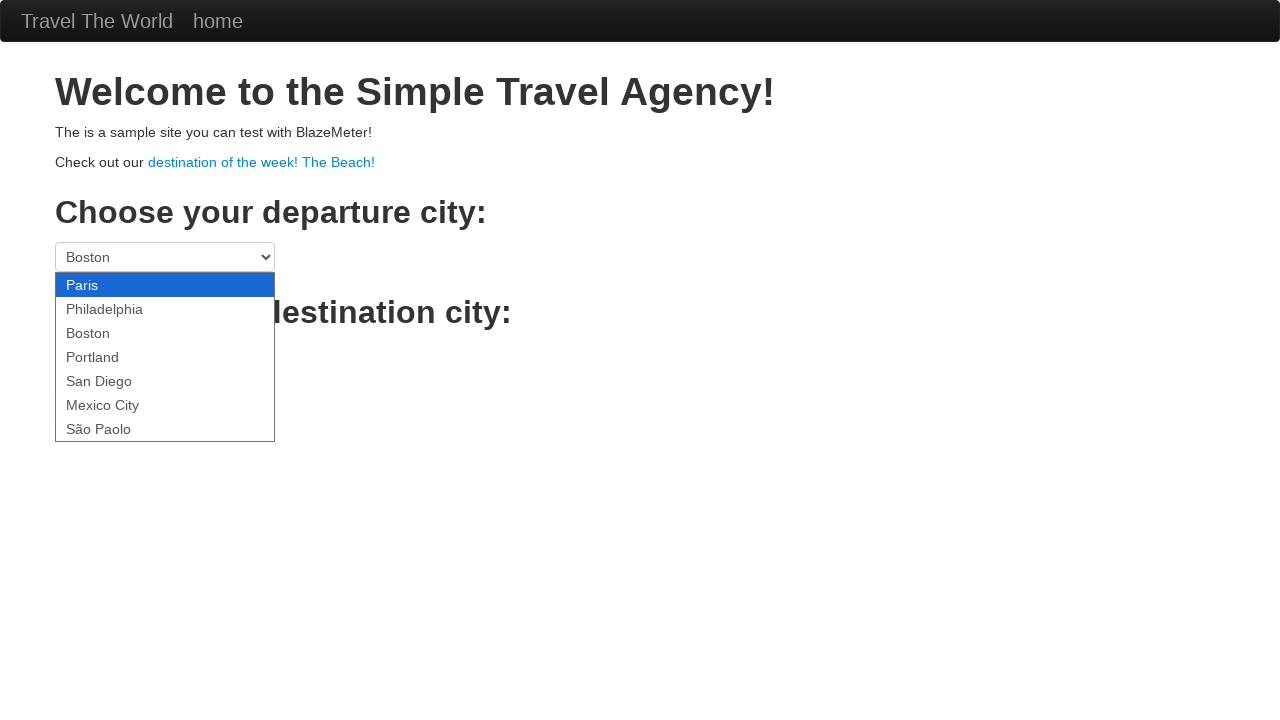

Clicked destination port dropdown at (165, 357) on select[name='toPort']
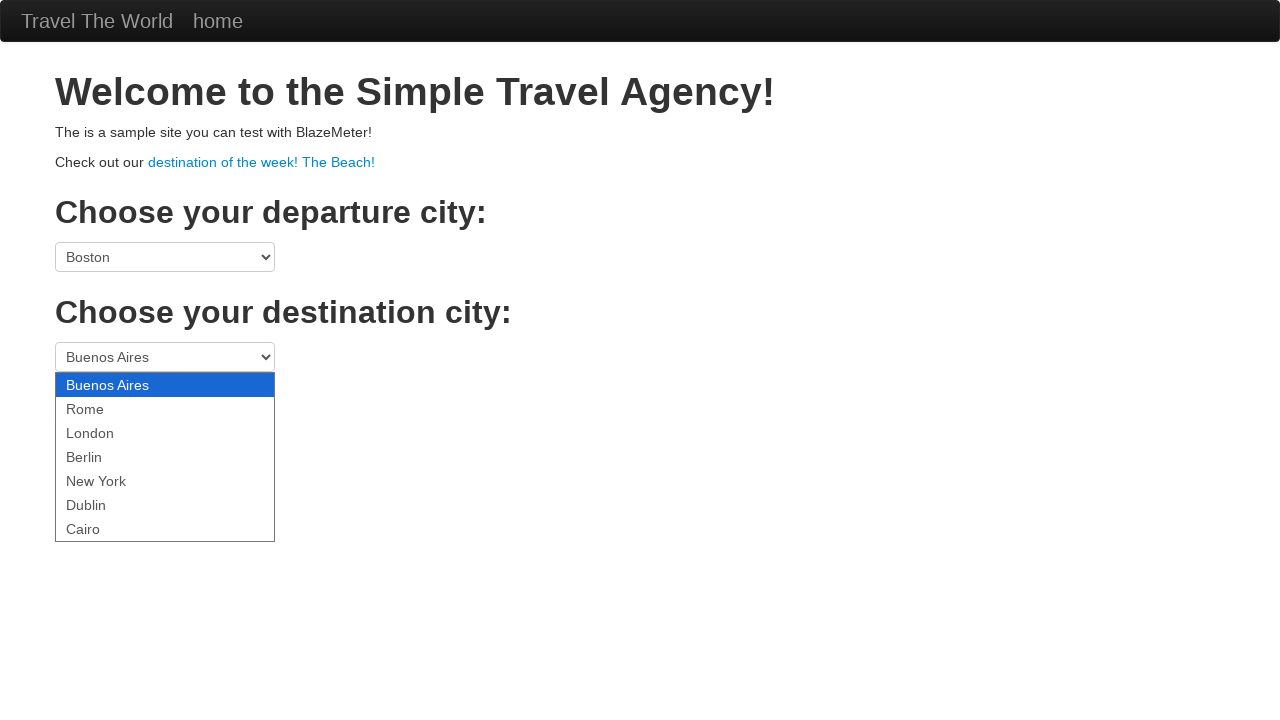

Selected New York as destination city on select[name='toPort']
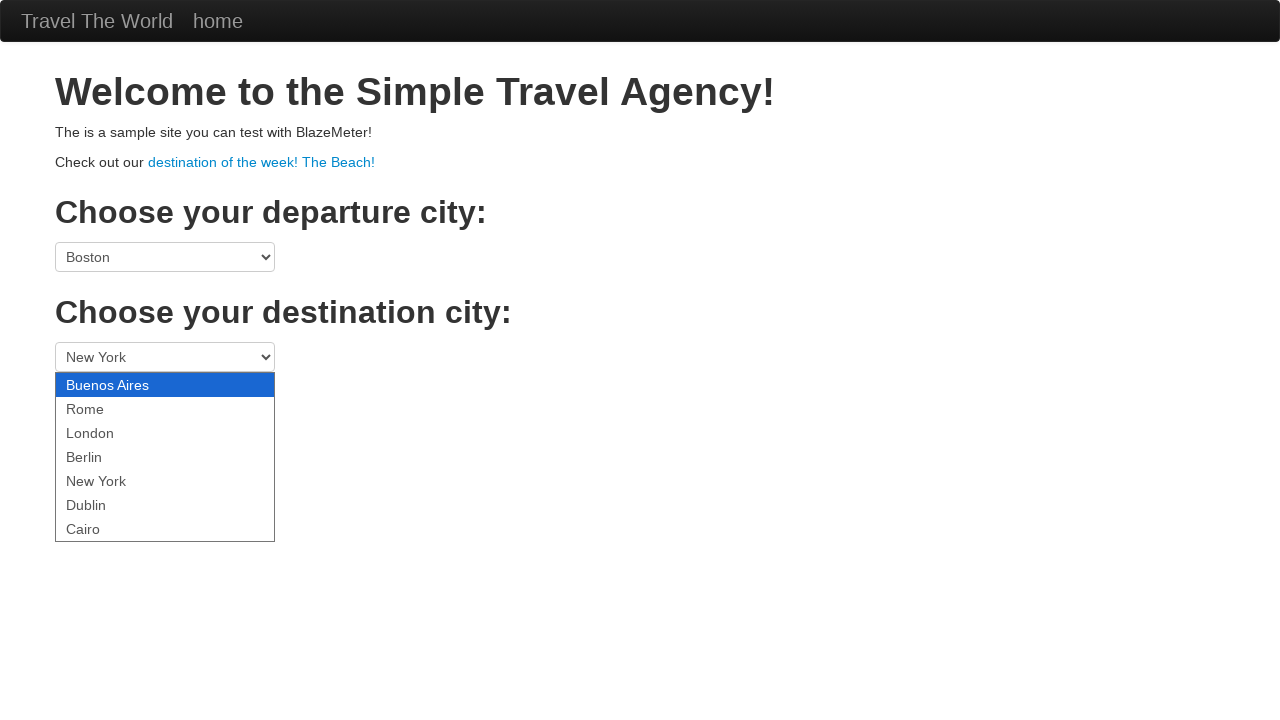

Clicked Find Flights button at (105, 407) on .btn-primary
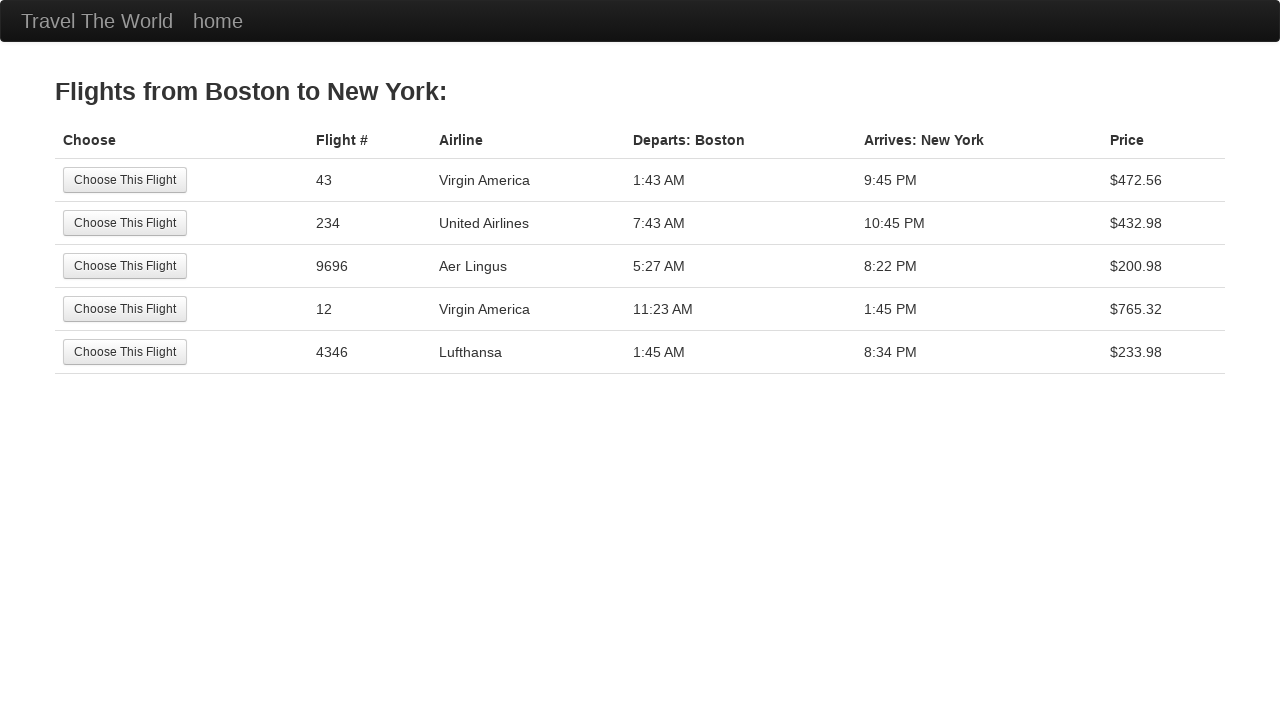

Selected the first available flight at (125, 180) on tr:nth-child(1) .btn
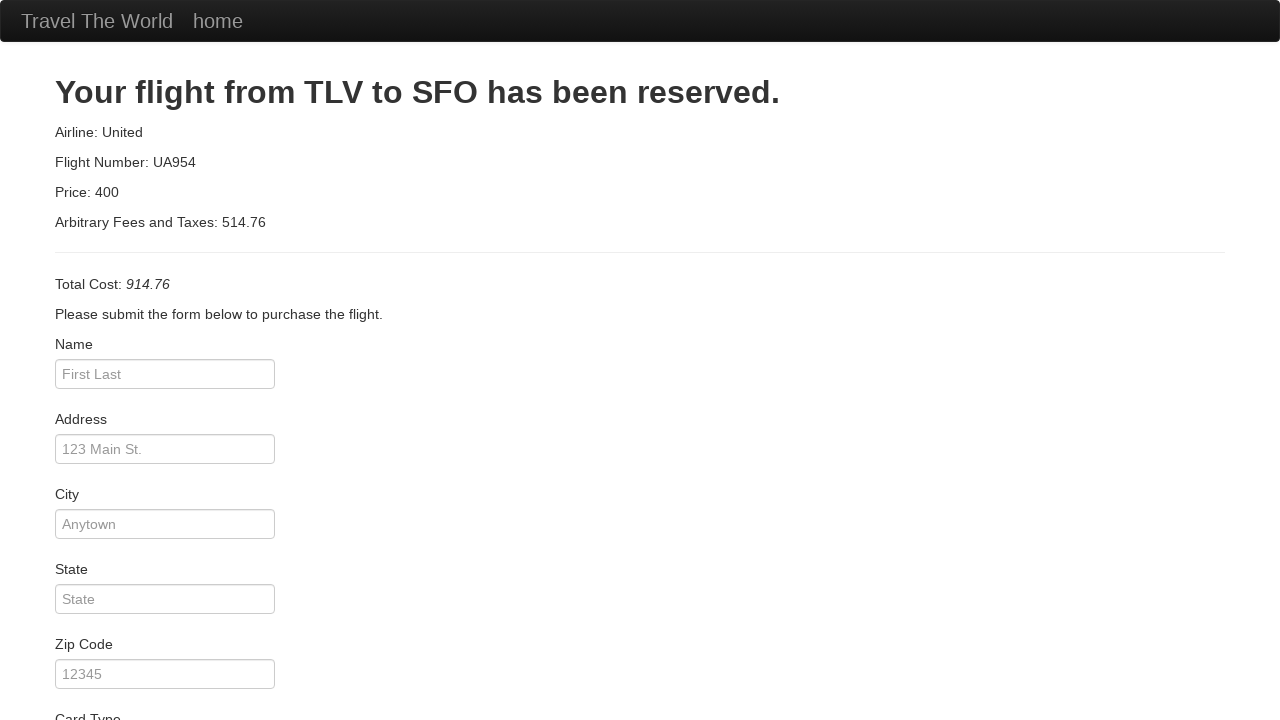

Clicked passenger name field at (165, 374) on #inputName
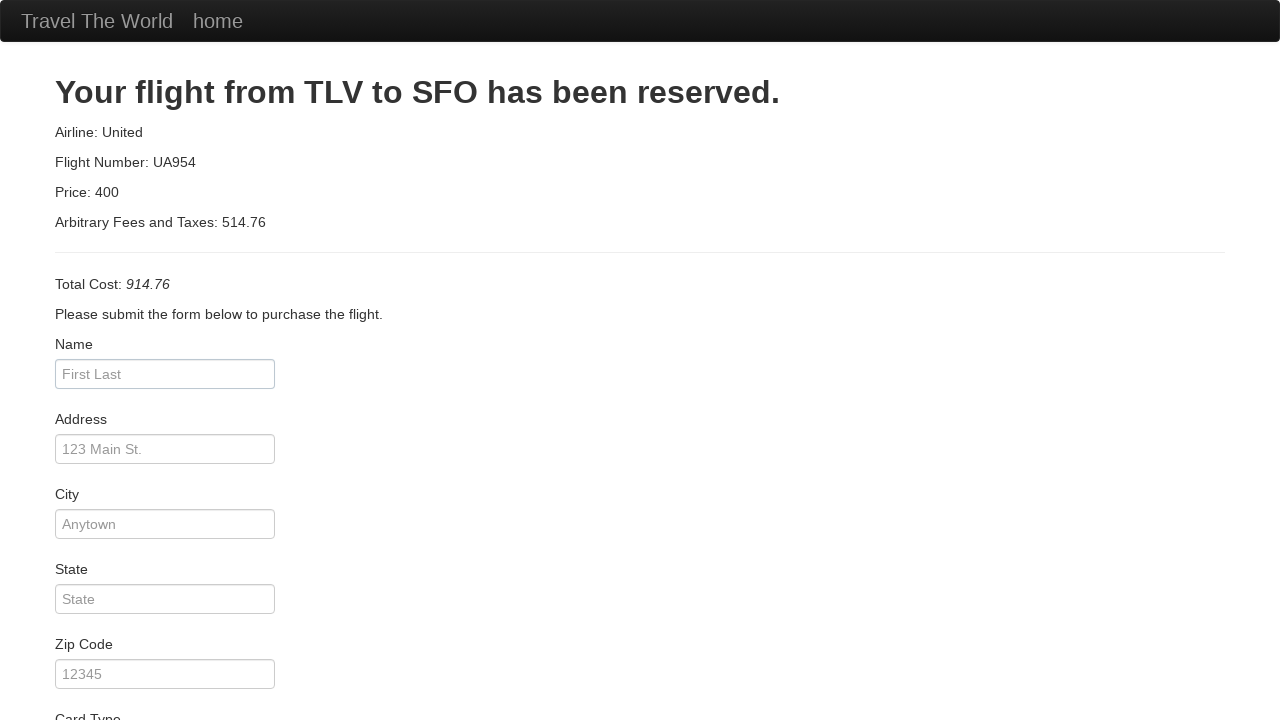

Filled passenger name field with 'Marcus Thompson' on #inputName
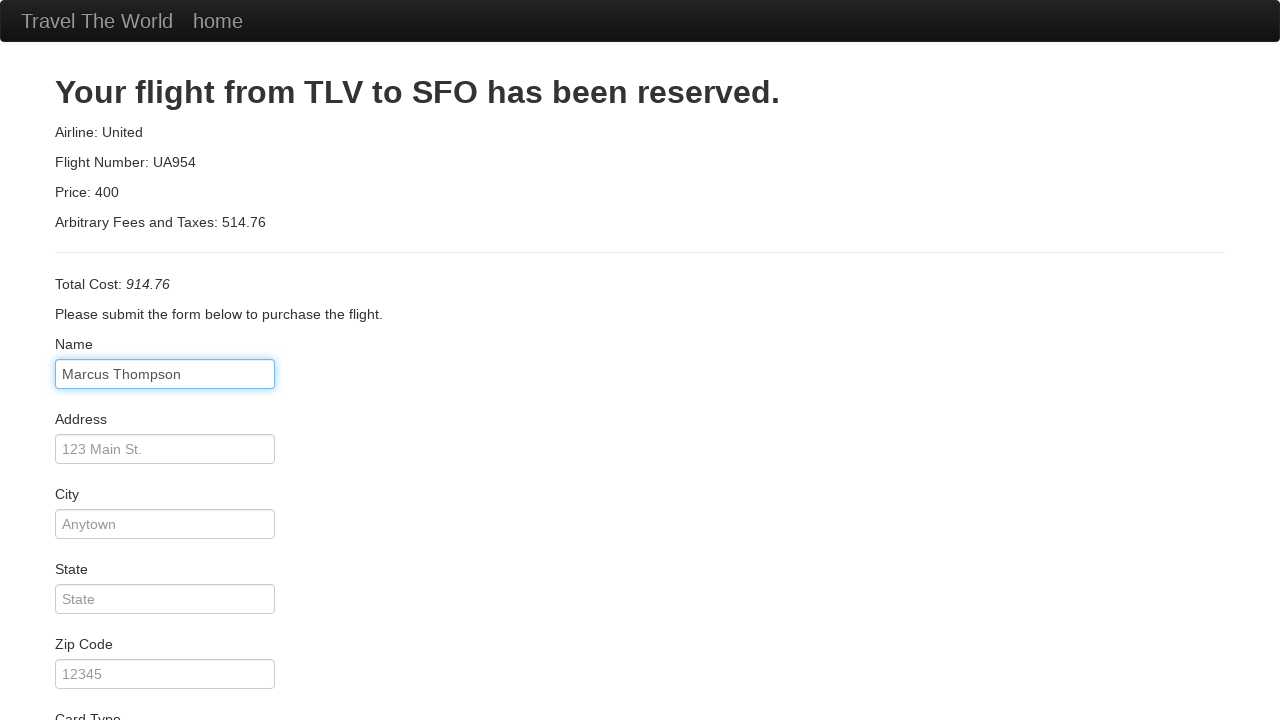

Filled address field with '456 Oak Avenue' on #address
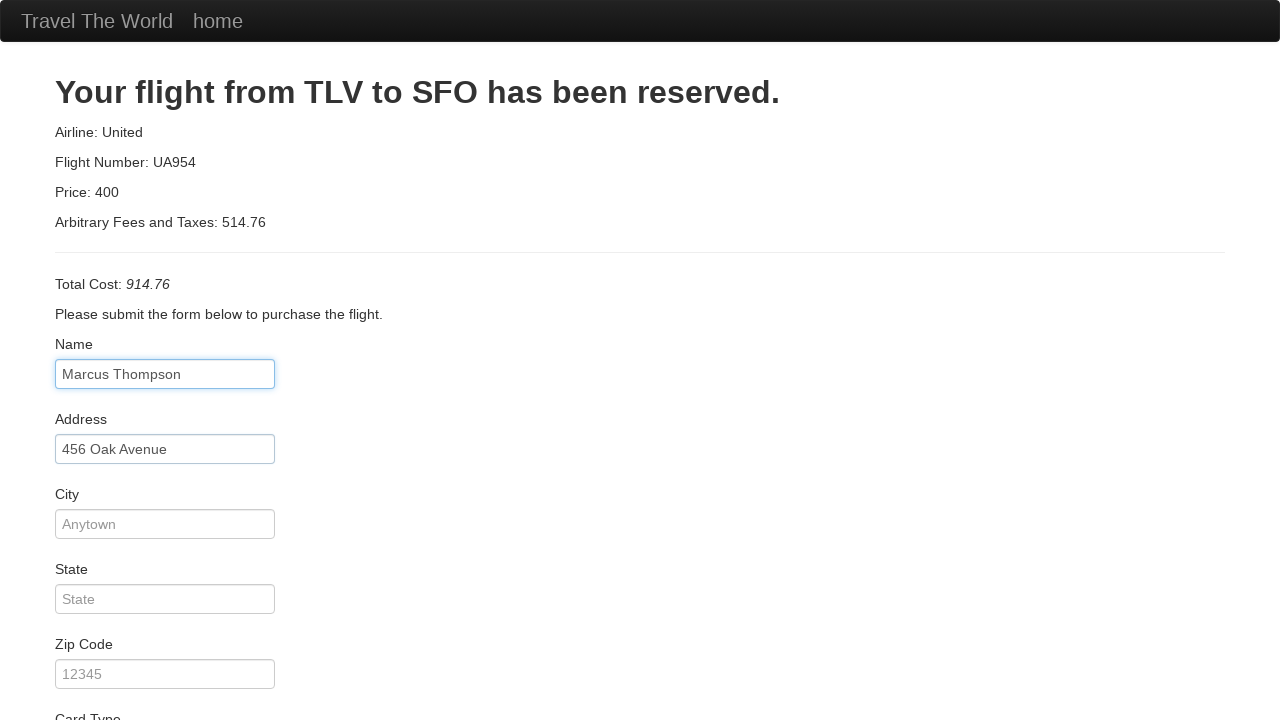

Filled city field with 'Seattle' on #city
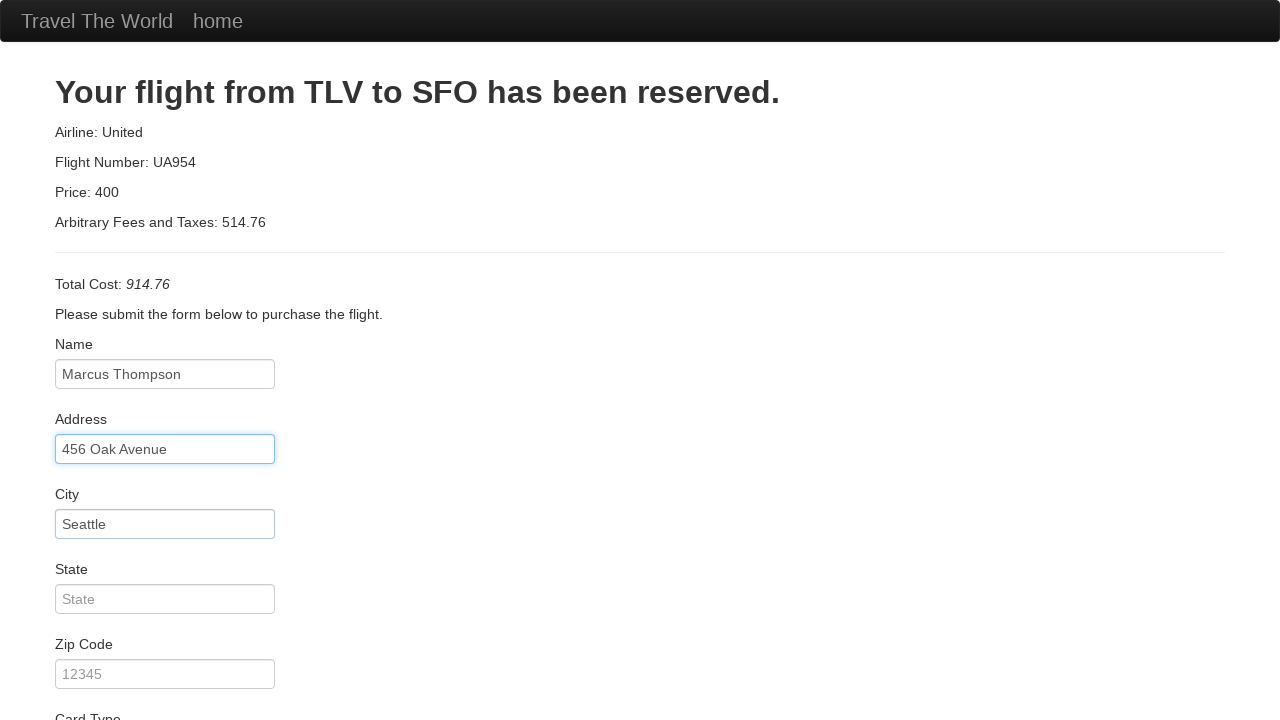

Filled state field with 'WA' on #state
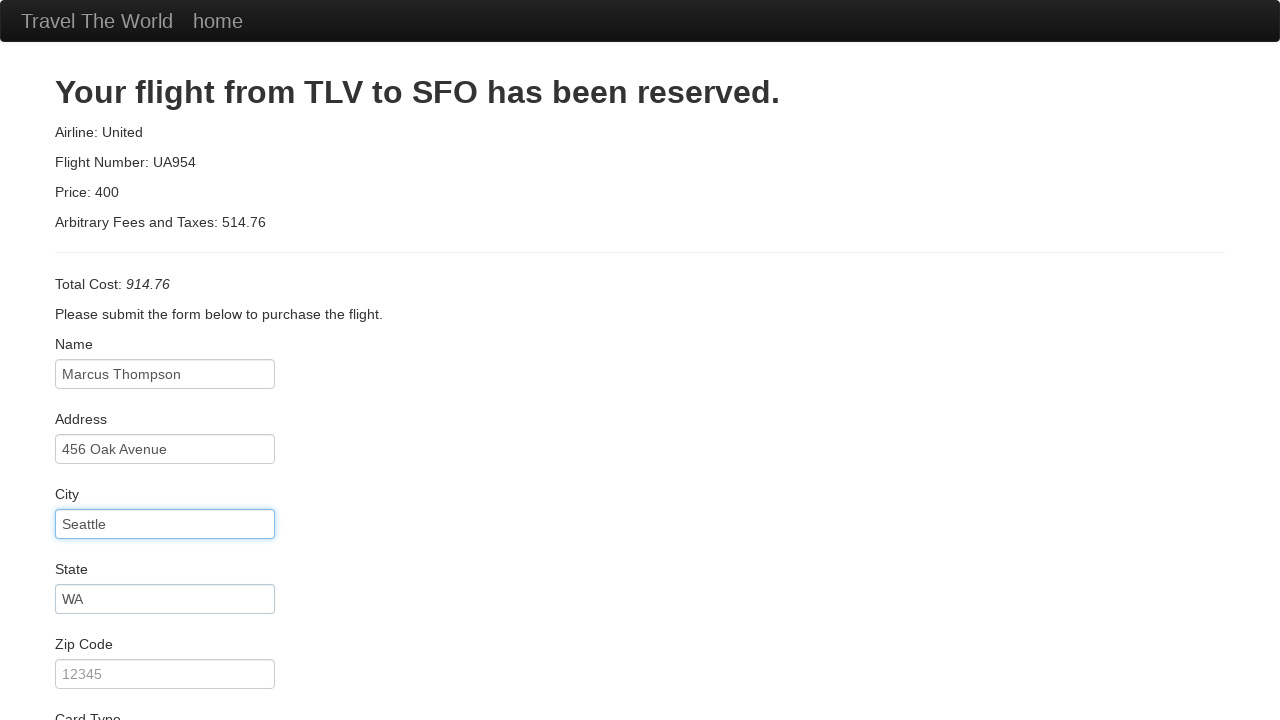

Filled zip code field with '98101' on #zipCode
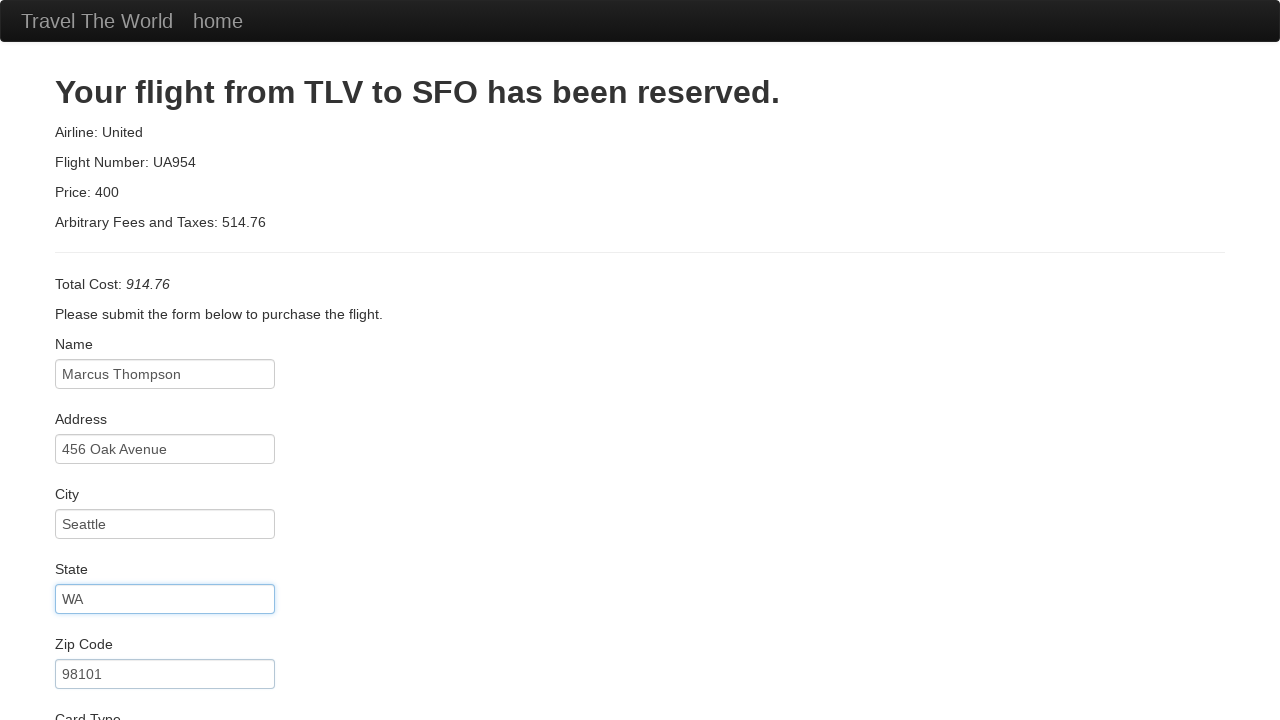

Clicked card type dropdown at (165, 360) on #cardType
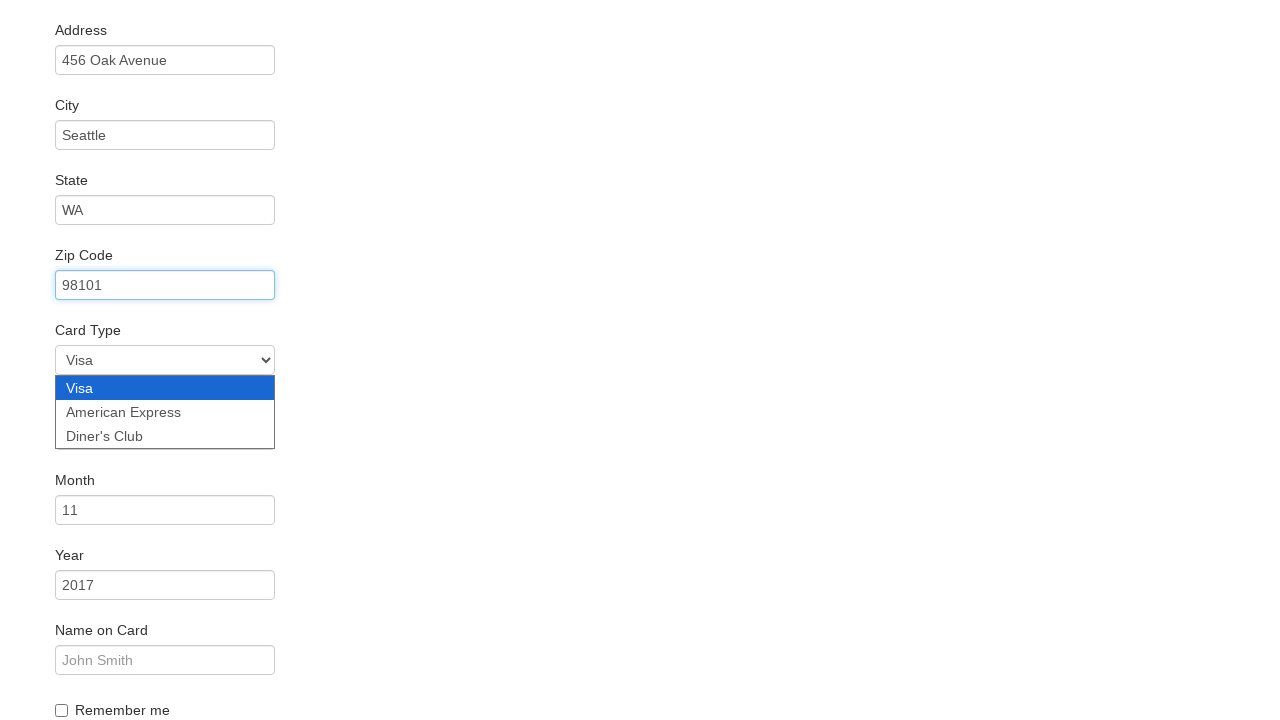

Selected American Express as card type on #cardType
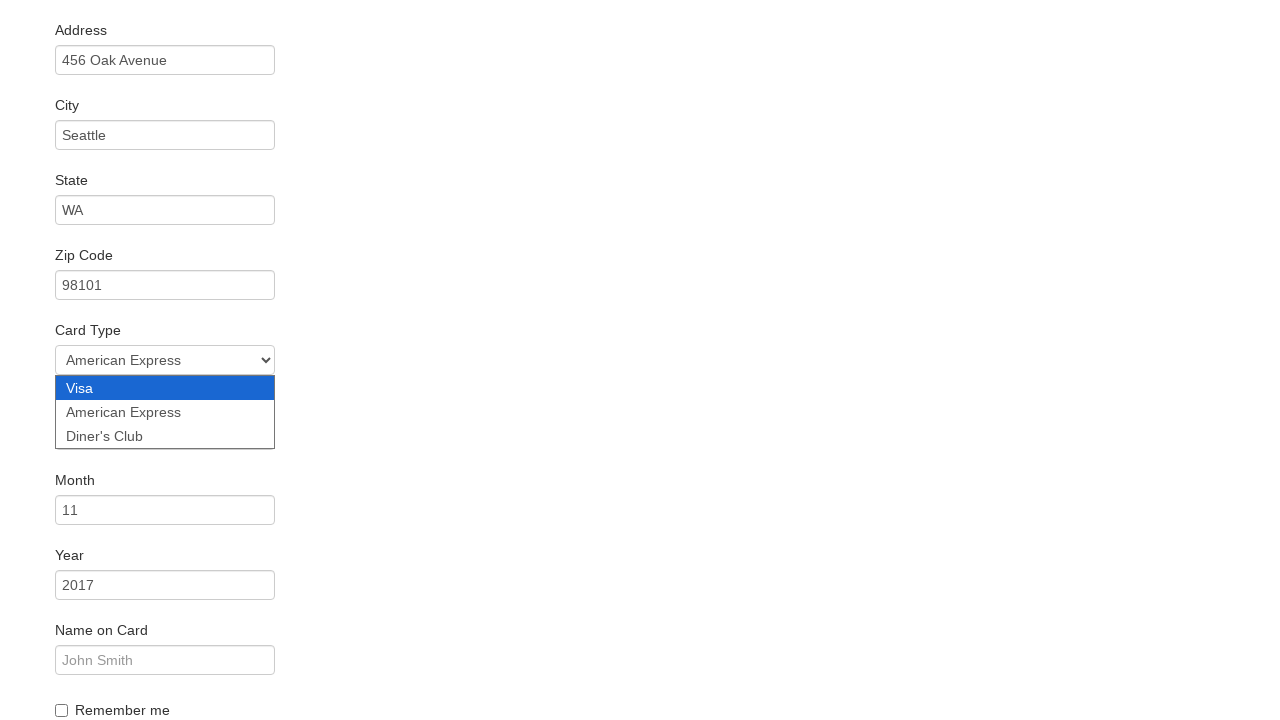

Clicked credit card number field at (165, 435) on #creditCardNumber
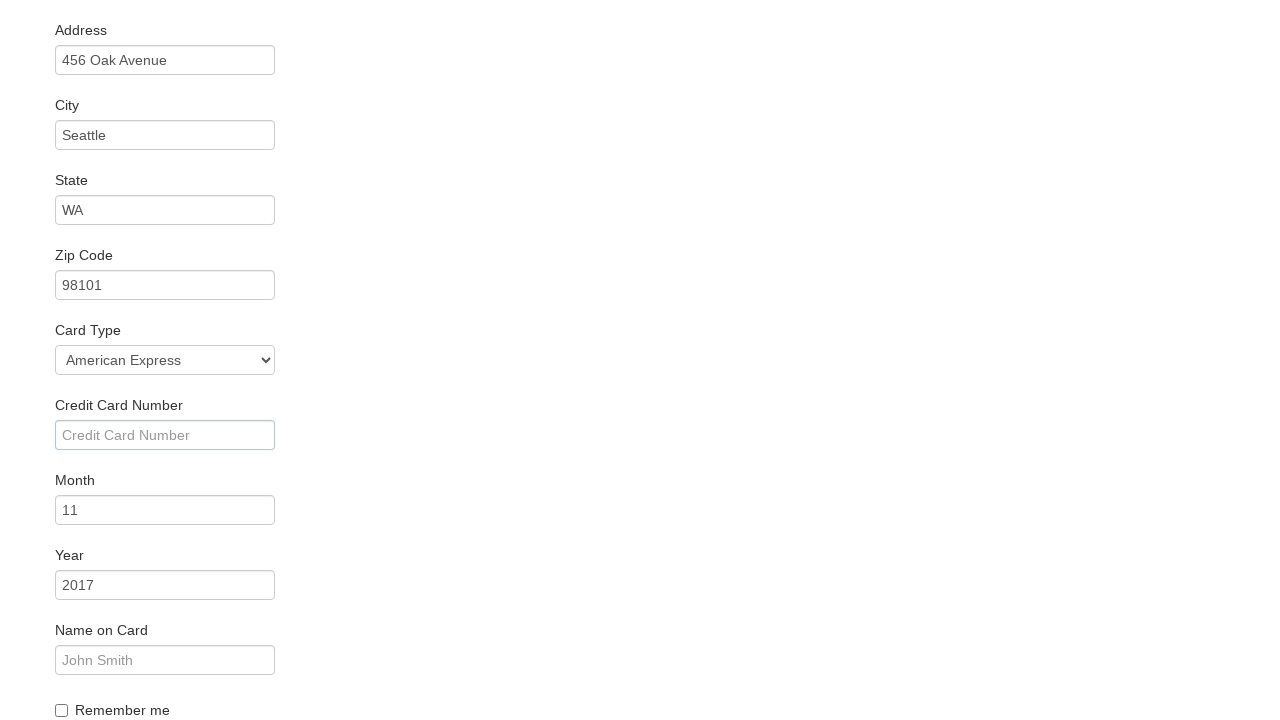

Filled credit card number field with '378282246310005' on #creditCardNumber
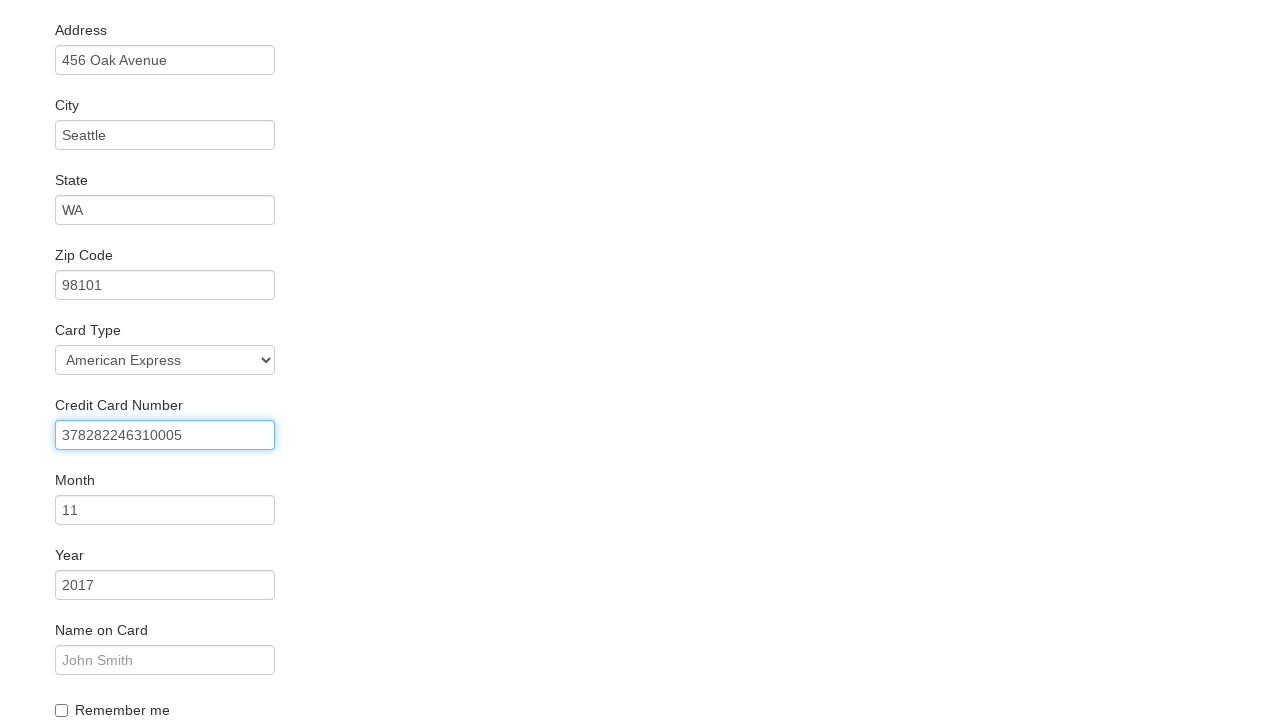

Clicked credit card year field at (165, 585) on #creditCardYear
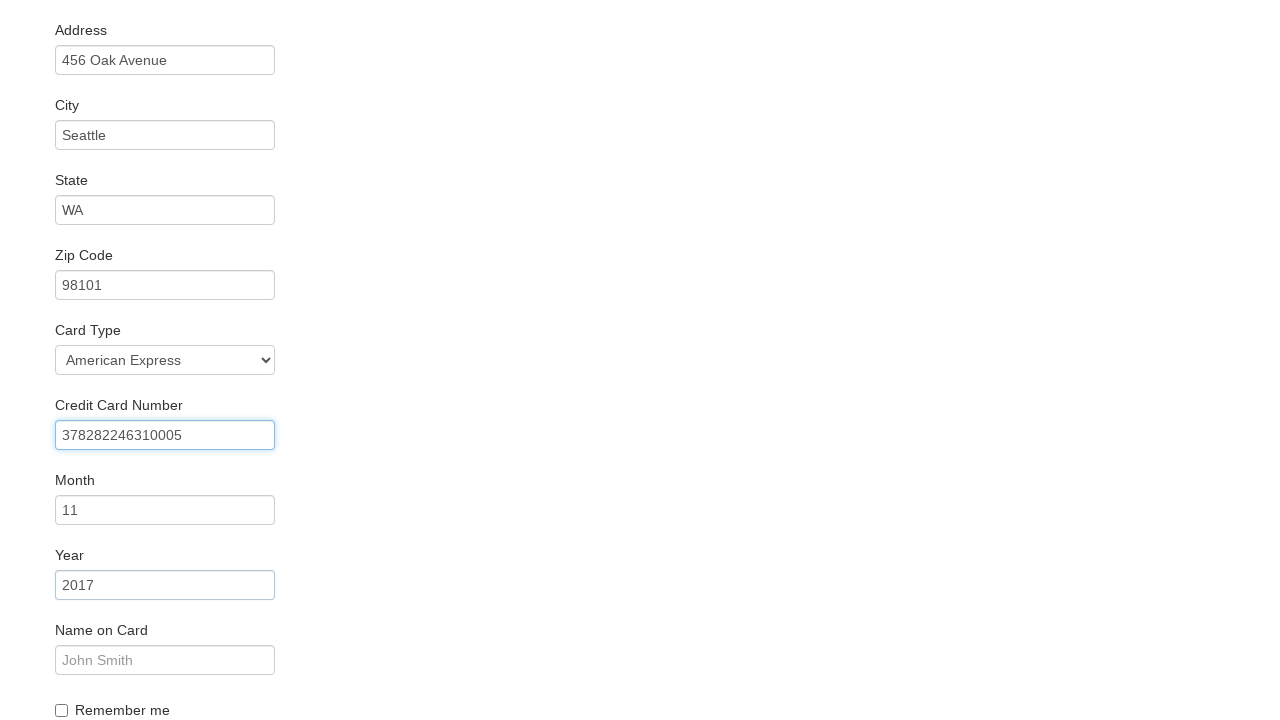

Filled credit card year field with '2025' on #creditCardYear
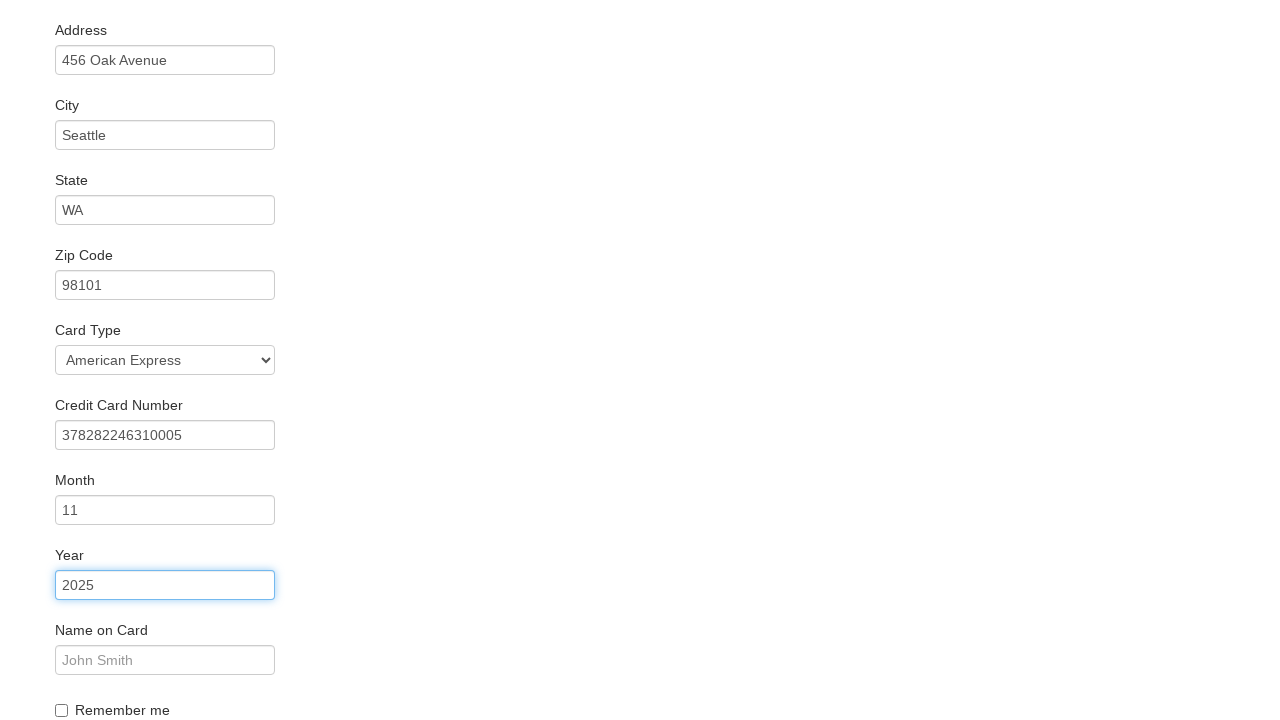

Clicked name on card field at (165, 660) on #nameOnCard
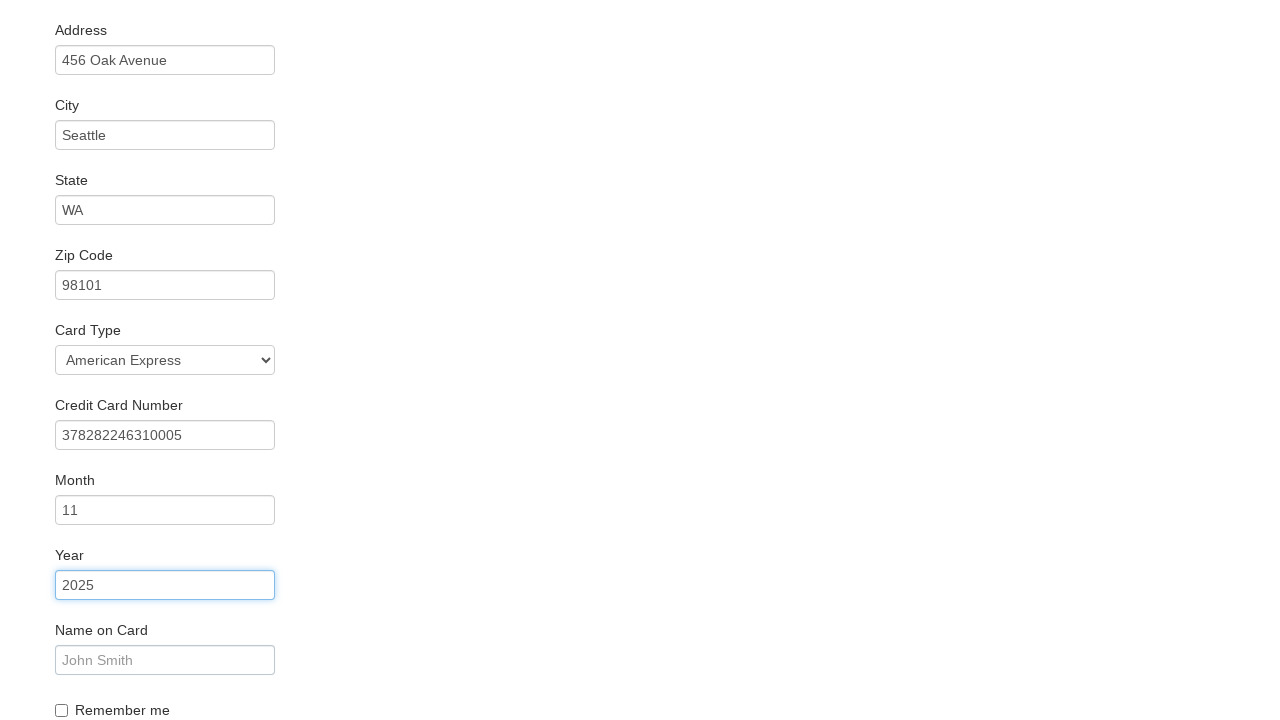

Filled name on card field with 'Marcus Thompson' on #nameOnCard
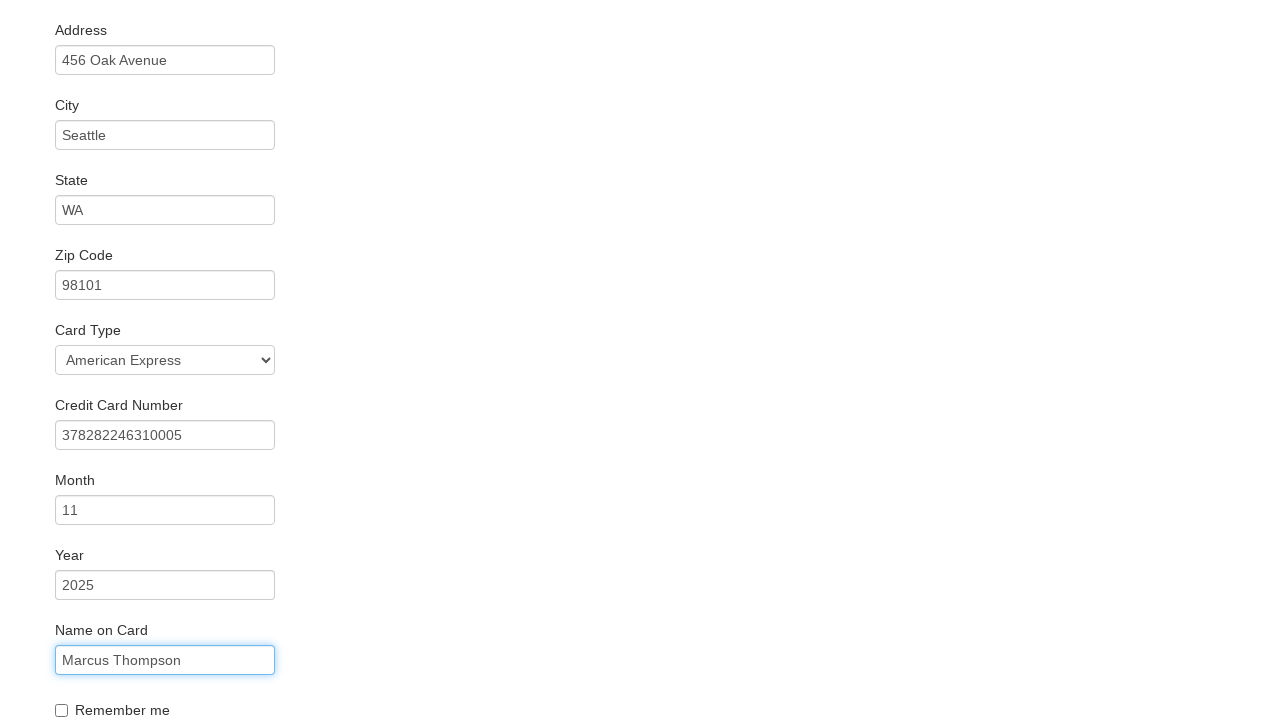

Clicked Purchase Flight button to complete booking at (118, 685) on .btn-primary
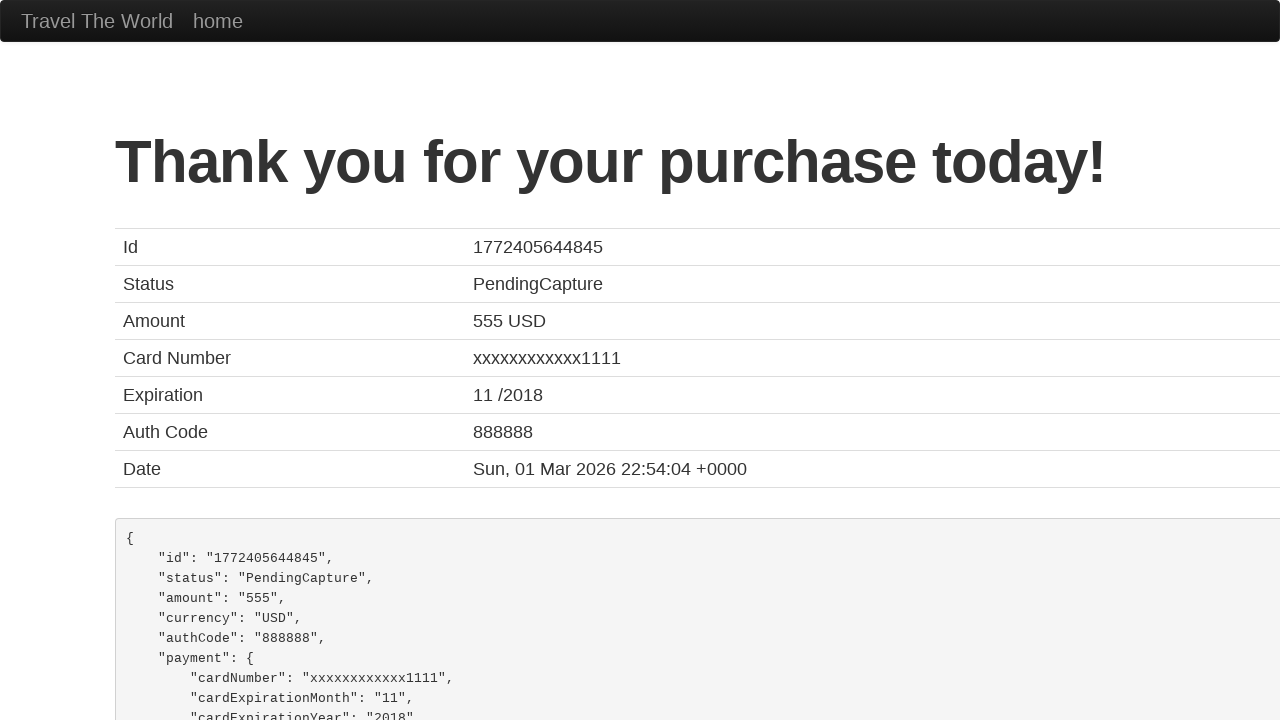

Waited for confirmation page to load
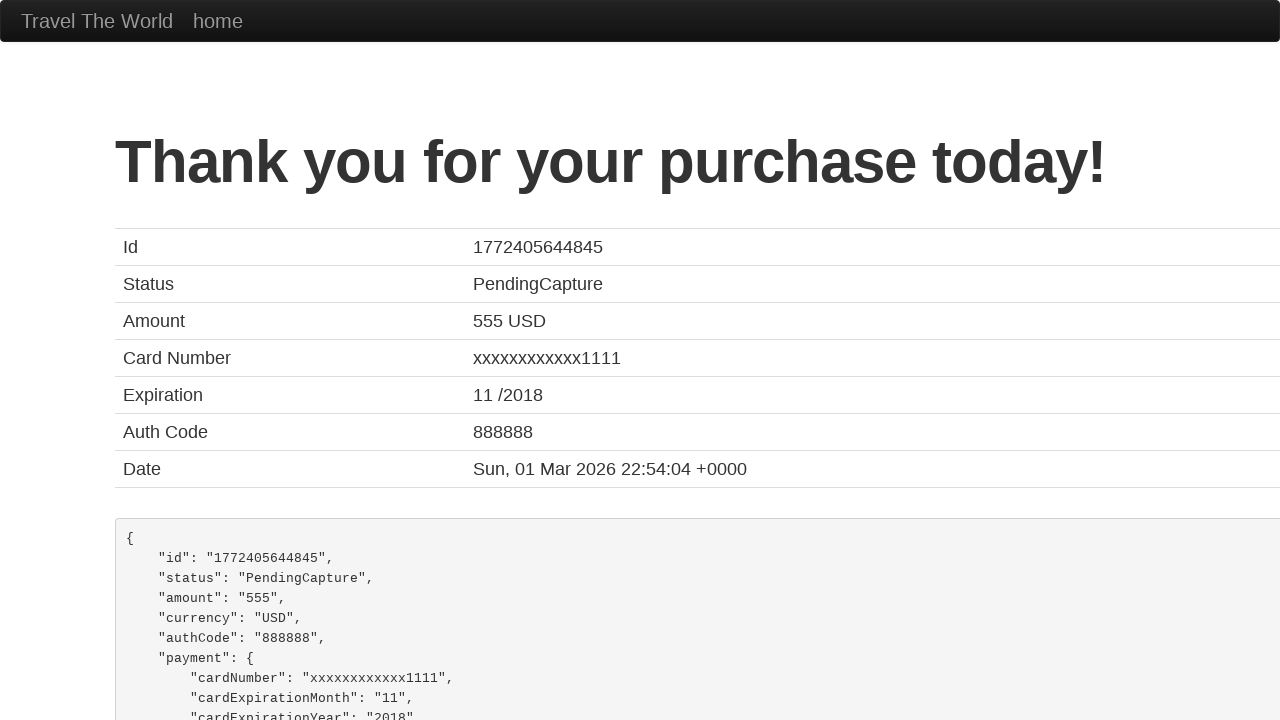

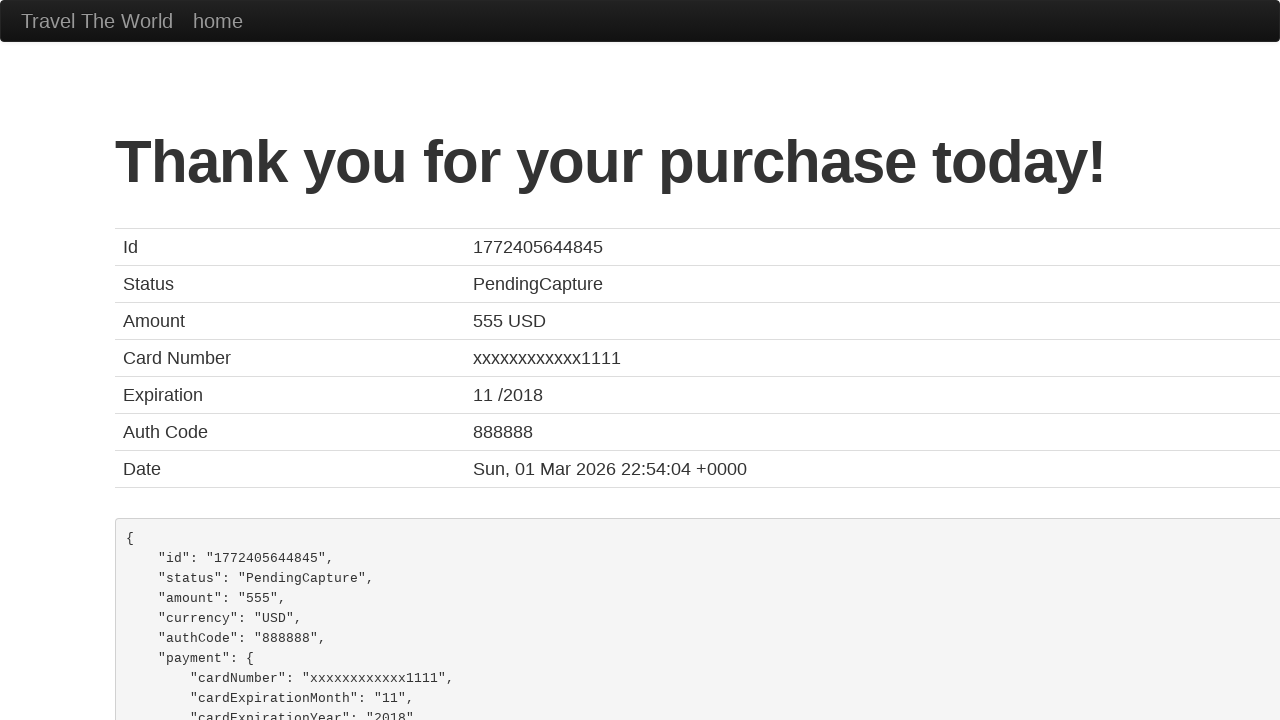